Tests the text-to-speech functionality on ttsmp3.com by selecting a German voice, entering text into the text area, and clicking the play button to trigger audio output.

Starting URL: https://ttsmp3.com/text-to-speech/German/

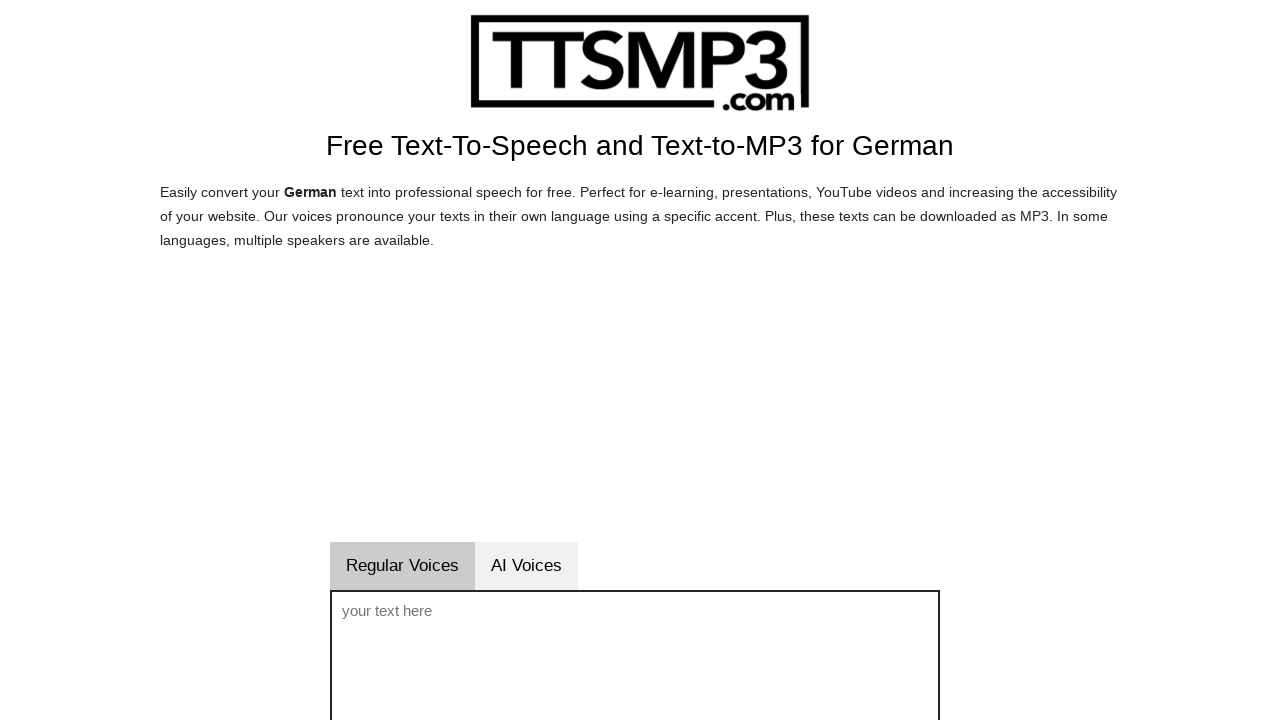

Waited for text area to be available
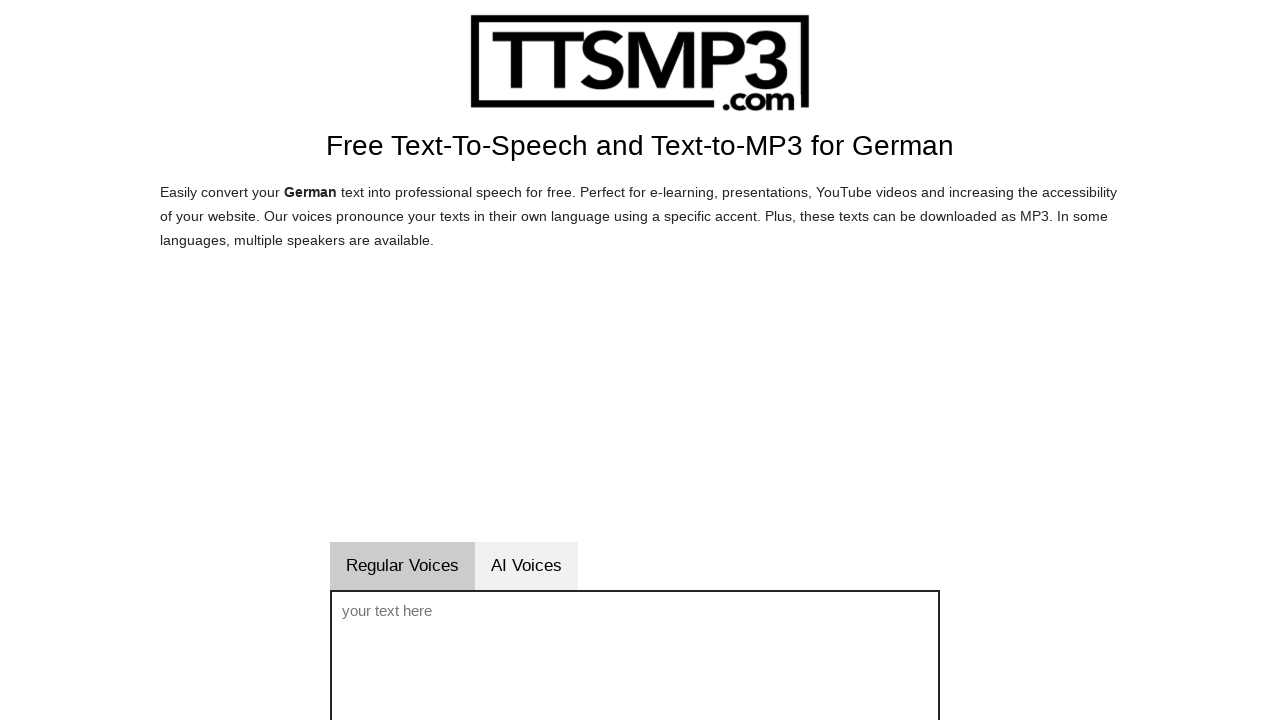

Selected German male voice 'Hans' on #sprachwahl
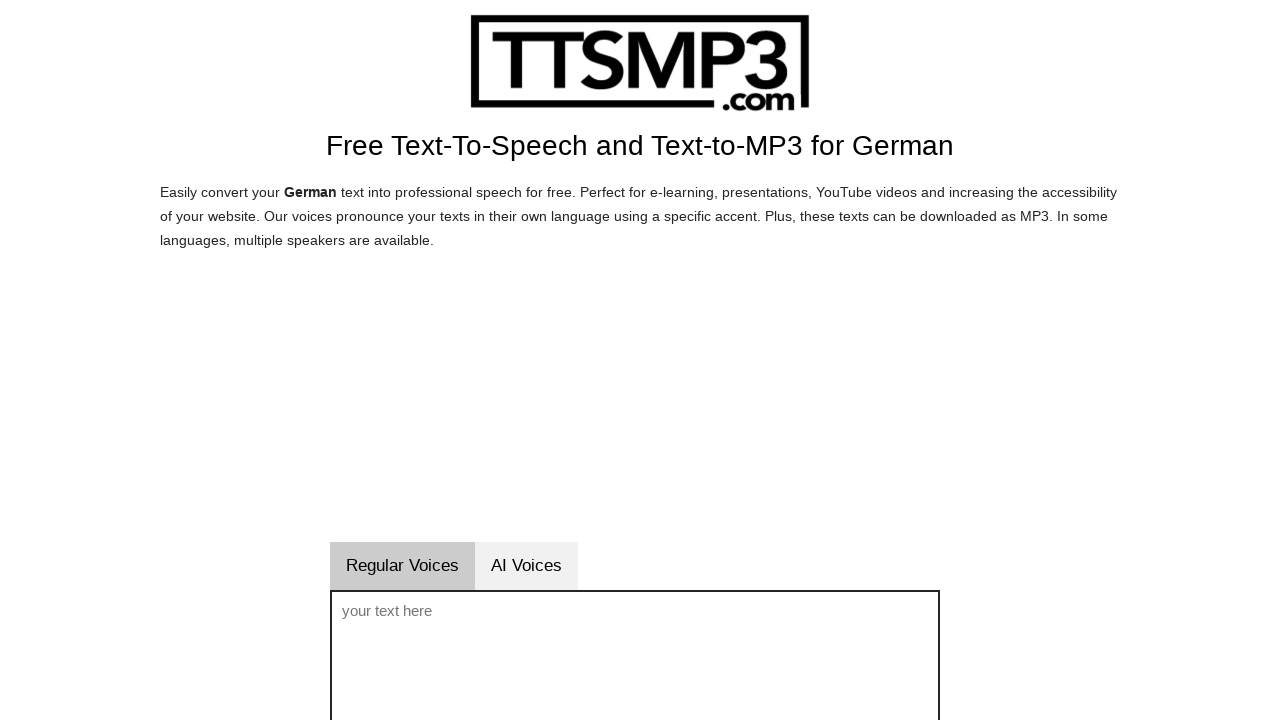

Entered German text 'Hallo, dies ist ein Test der Sprachausgabe.' into text area on #voicetext
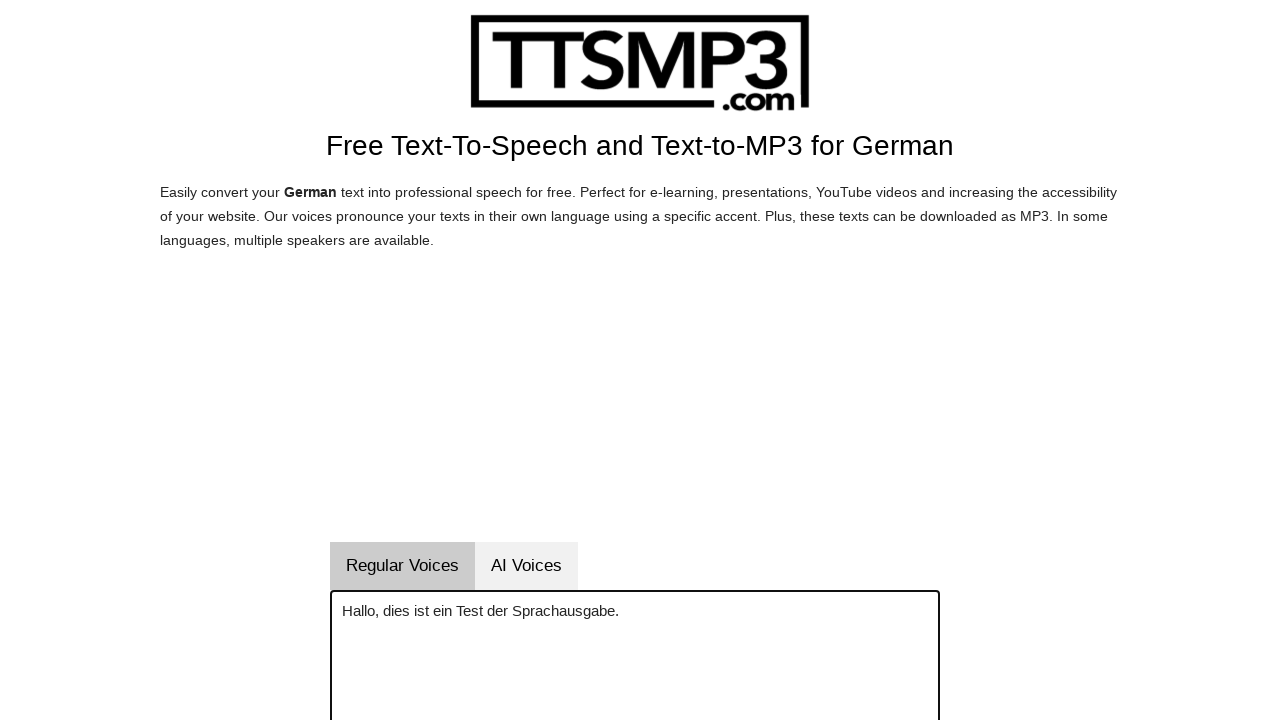

Clicked play button to trigger text-to-speech at (694, 360) on #vorlesenbutton
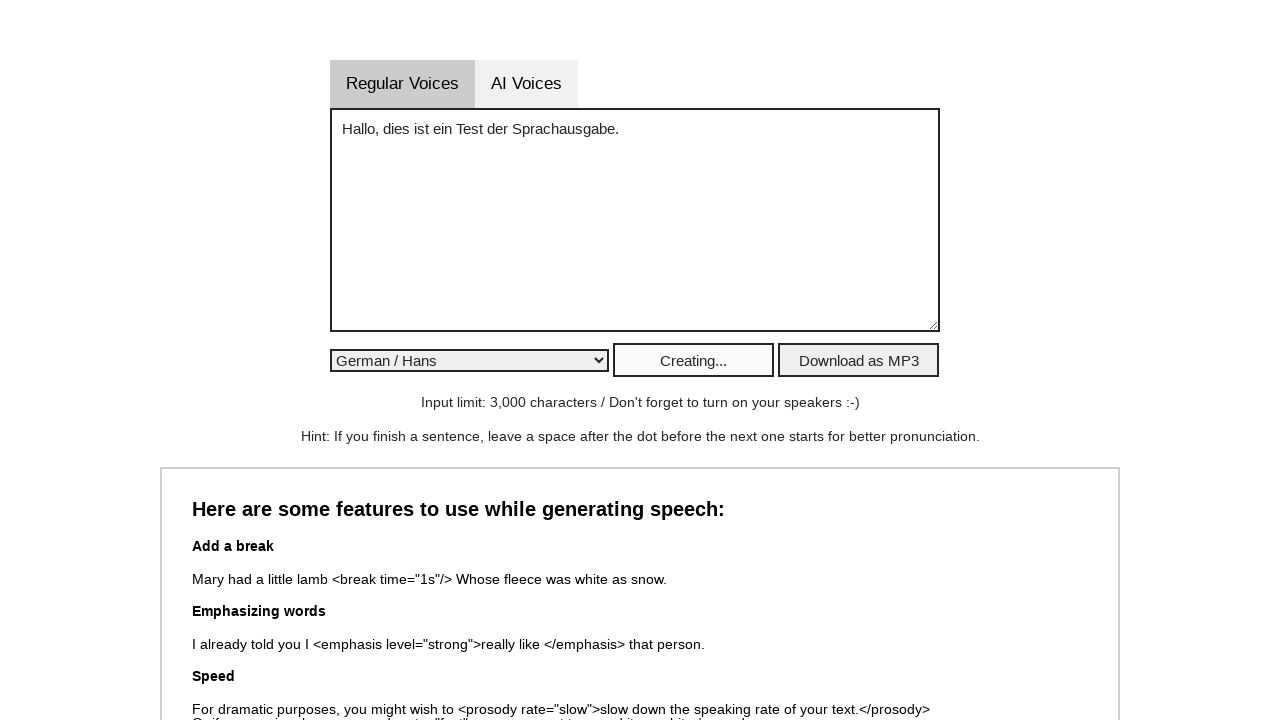

Waited for text-to-speech audio playback to complete
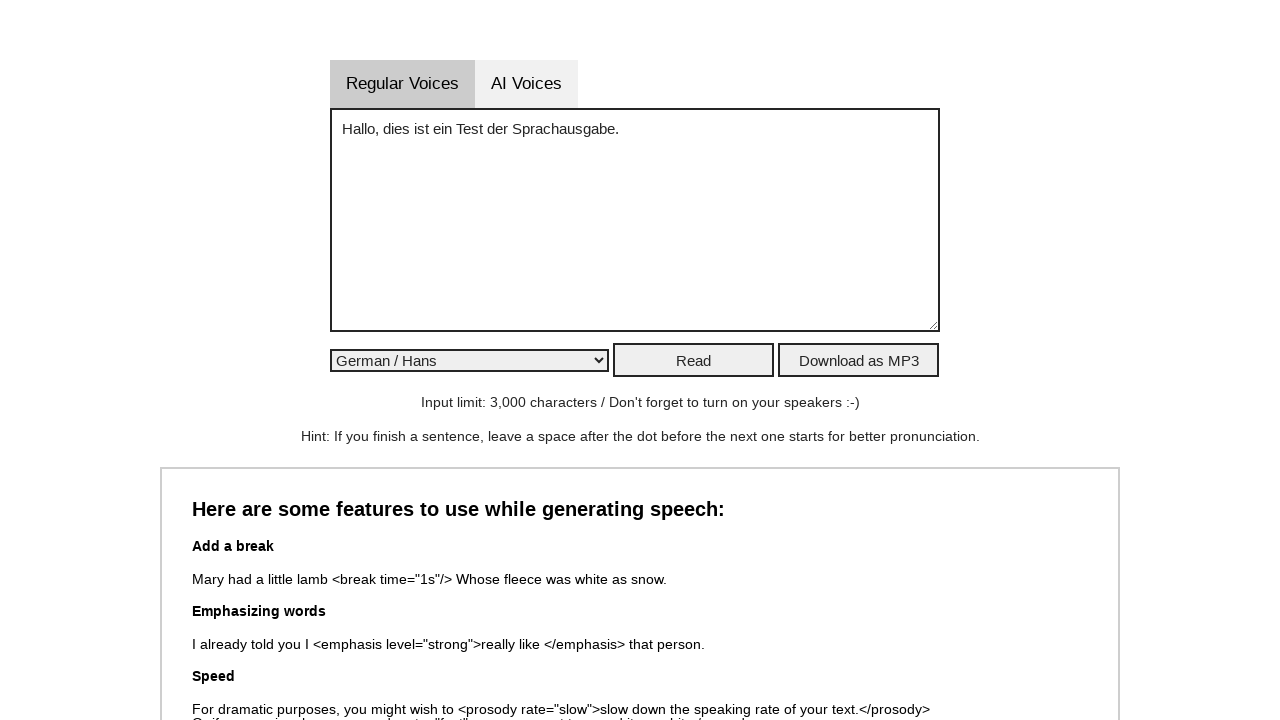

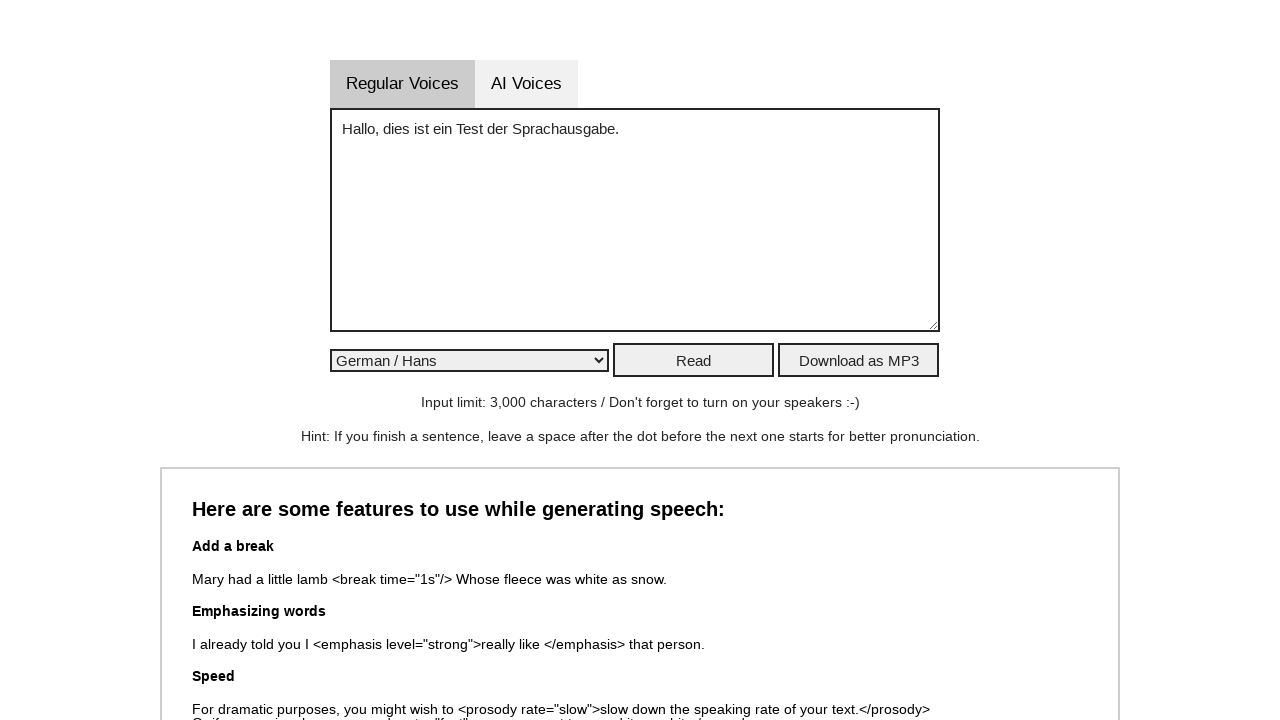